Navigates through paginated doctor listing pages by clicking the next page button, verifying that doctor cards are displayed on each page.

Starting URL: https://kivihealth.com/jaipur/doctors

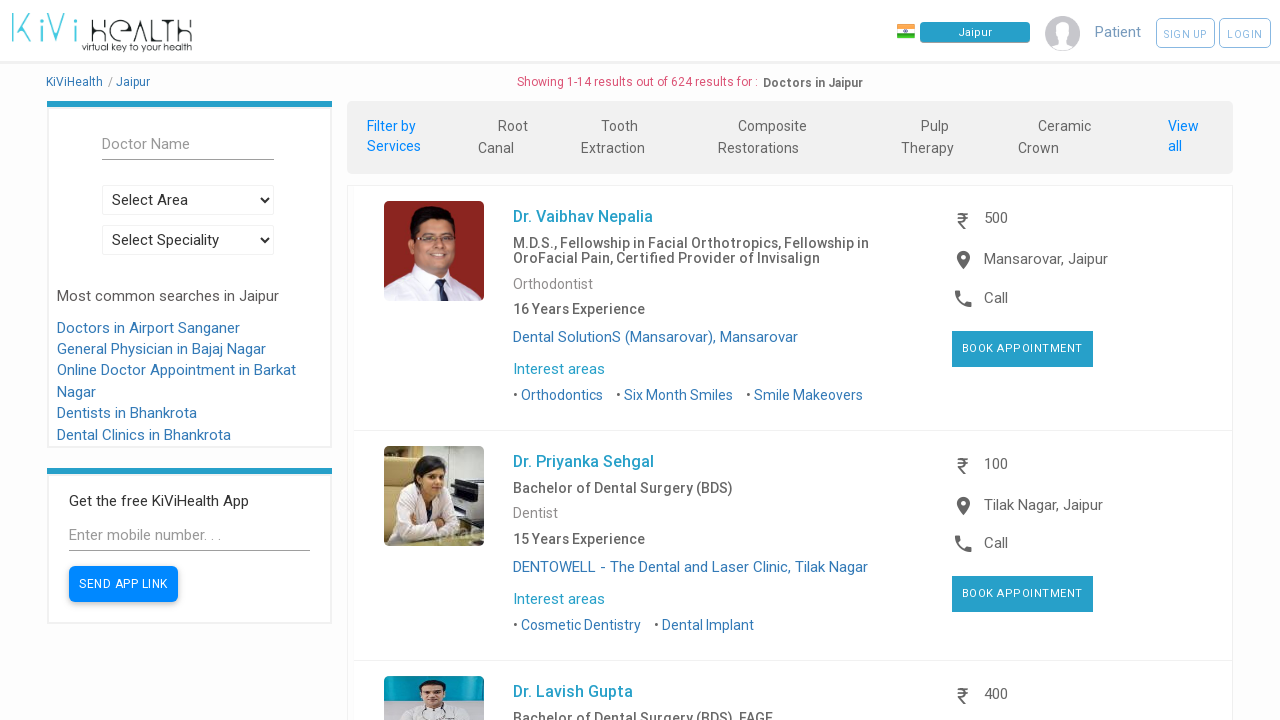

Doctor listings loaded on initial page
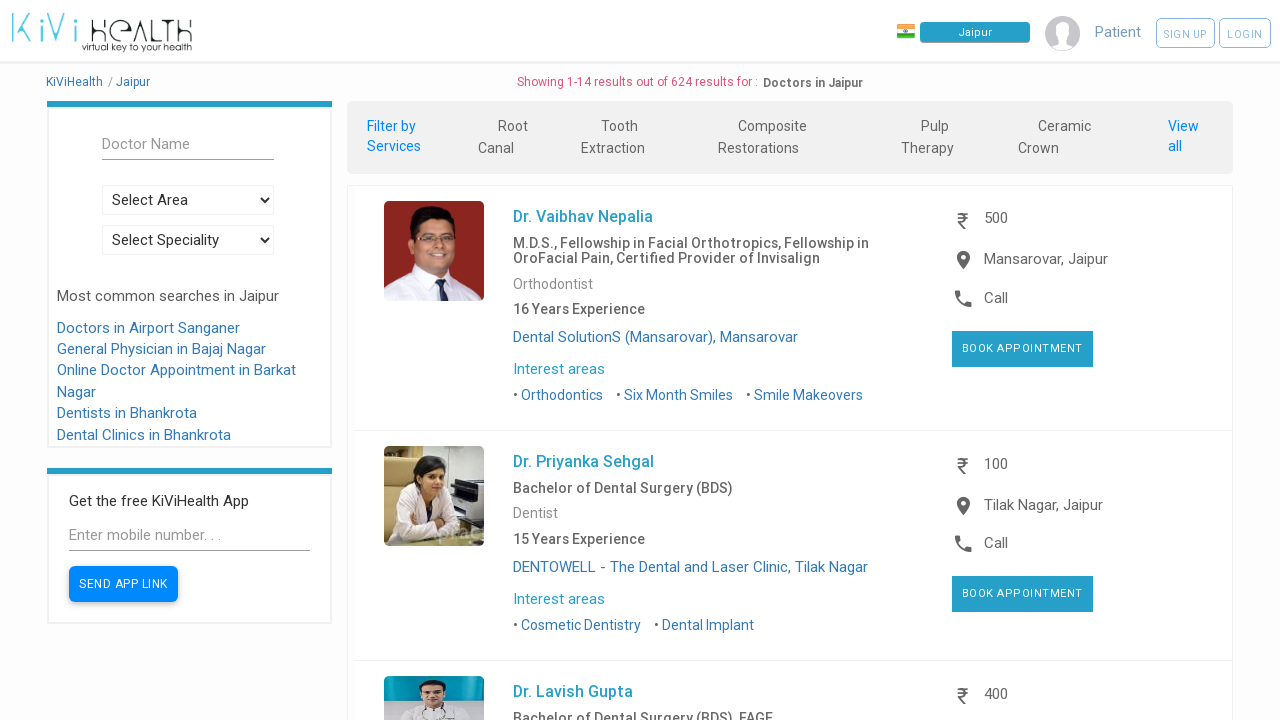

Located next page button (pagination iteration 1)
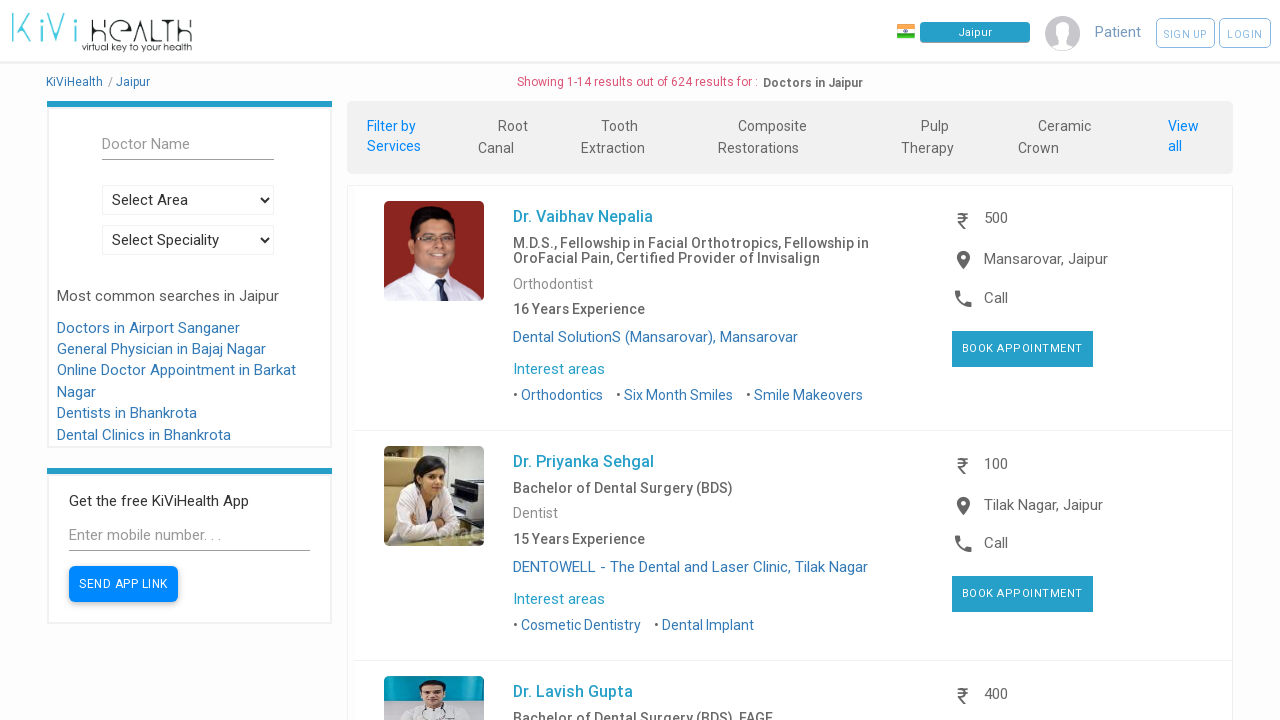

Doctor cards verified on page 1
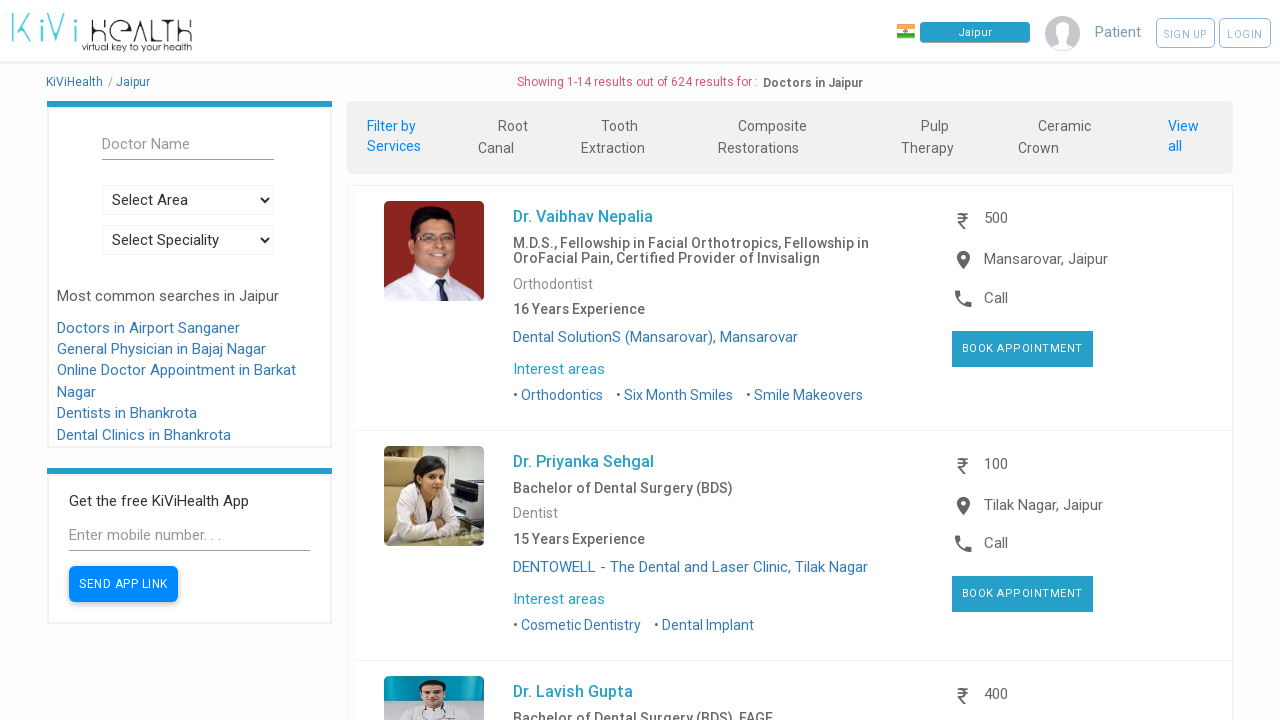

Clicked next page button to navigate to page 2 at (921, 361) on xpath=//i[contains(text(),'chevron_right')]
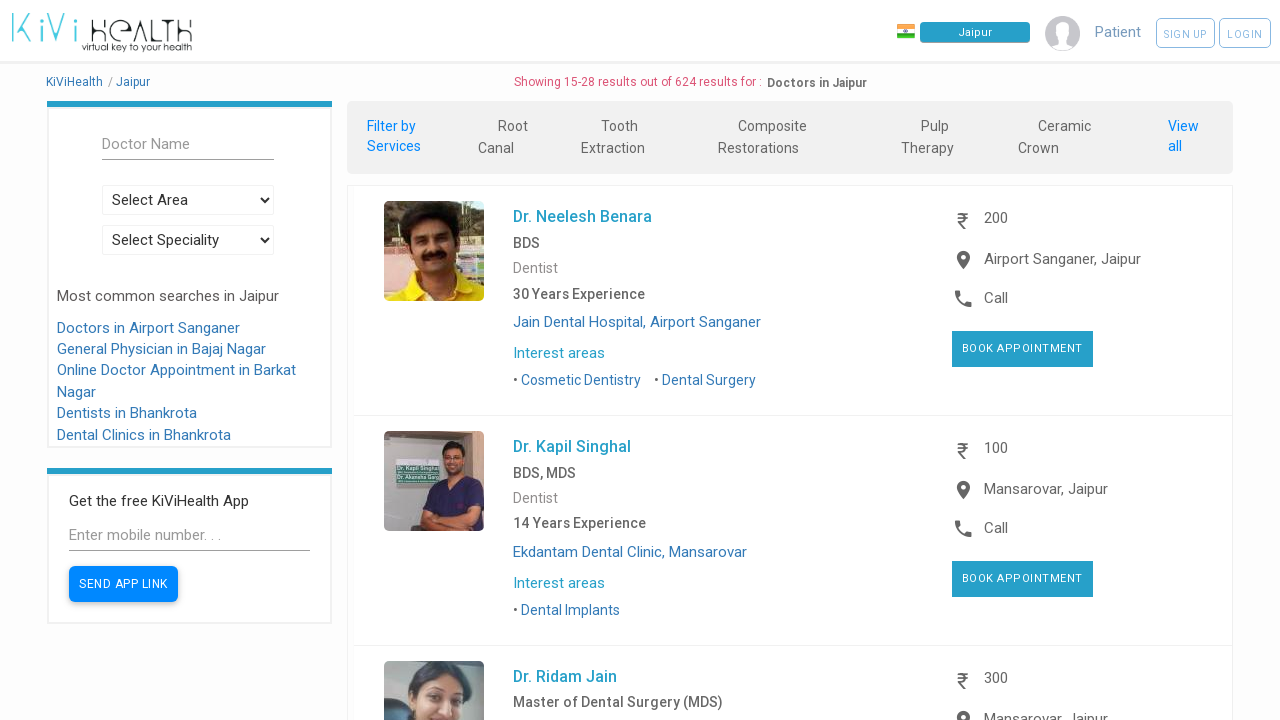

Waited for page 2 to load
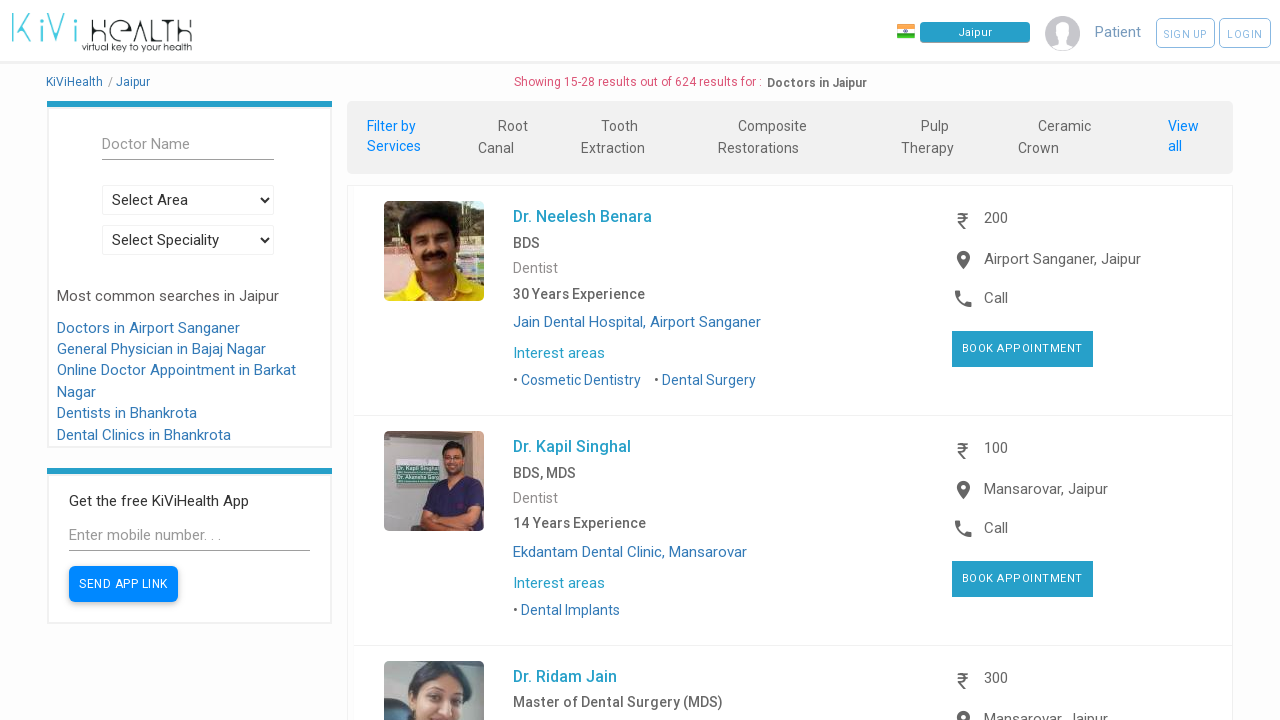

Located next page button (pagination iteration 2)
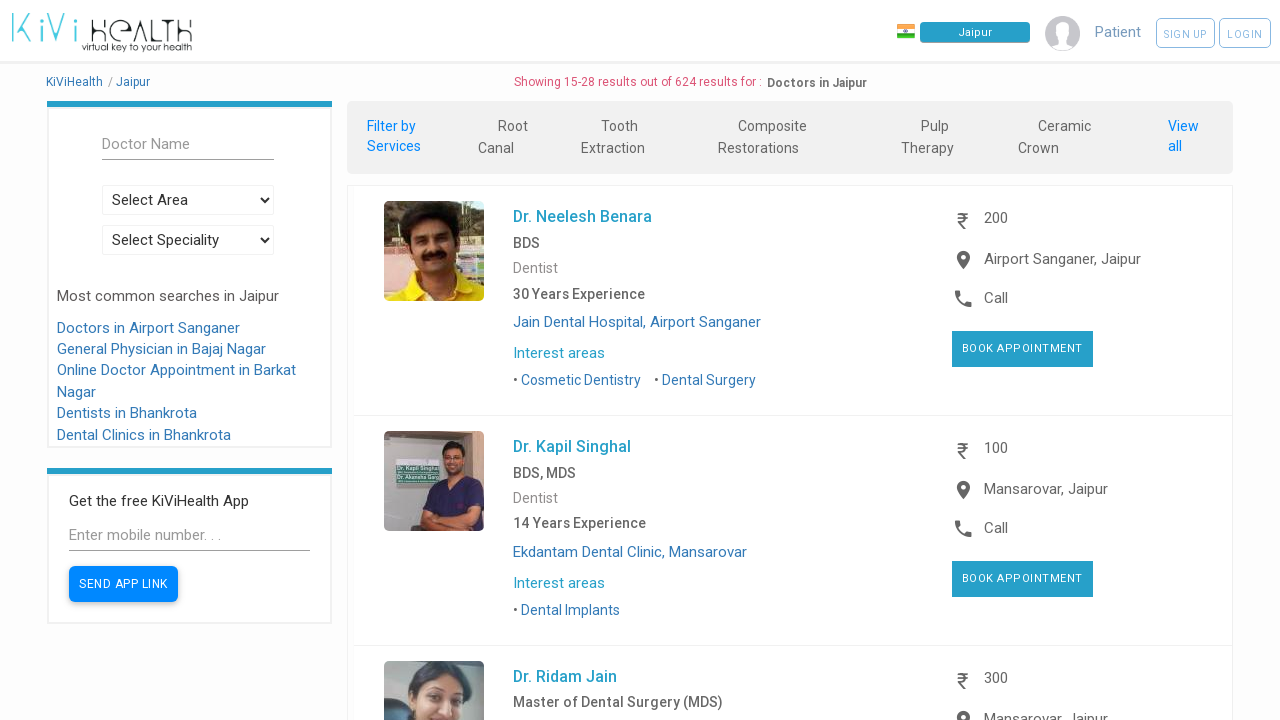

Doctor cards verified on page 2
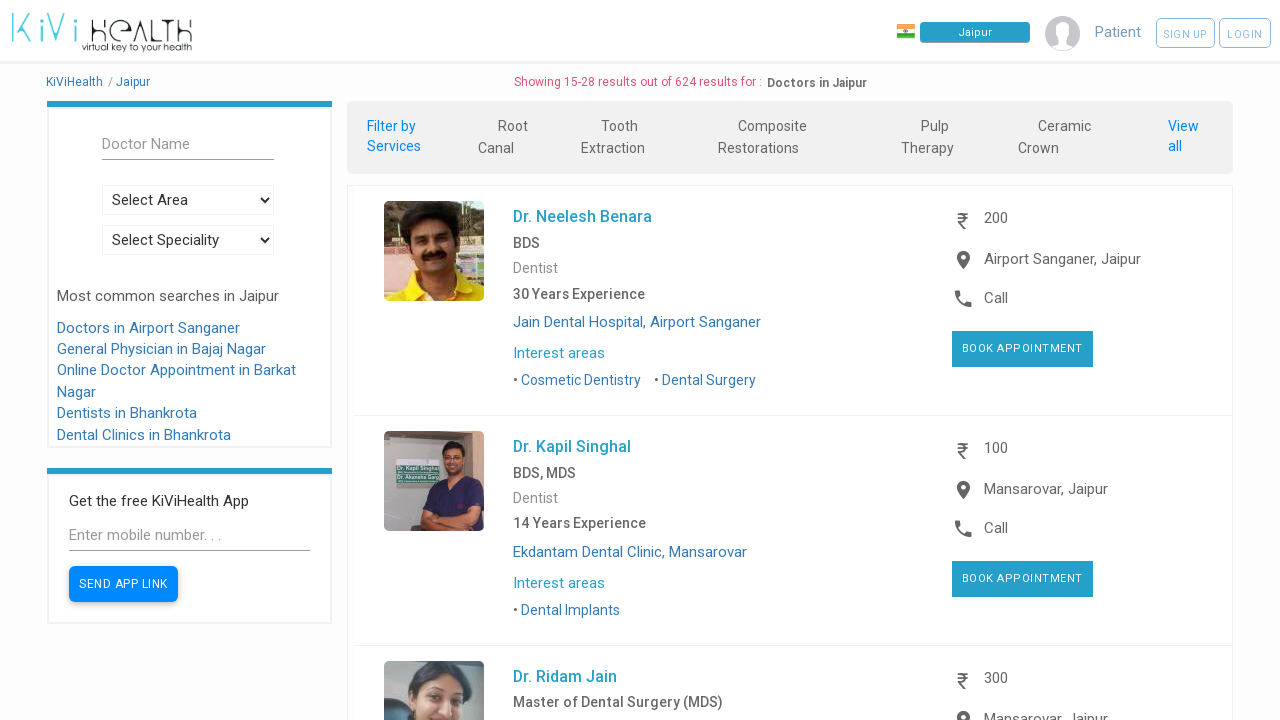

Clicked next page button to navigate to page 3 at (941, 360) on xpath=//i[contains(text(),'chevron_right')]
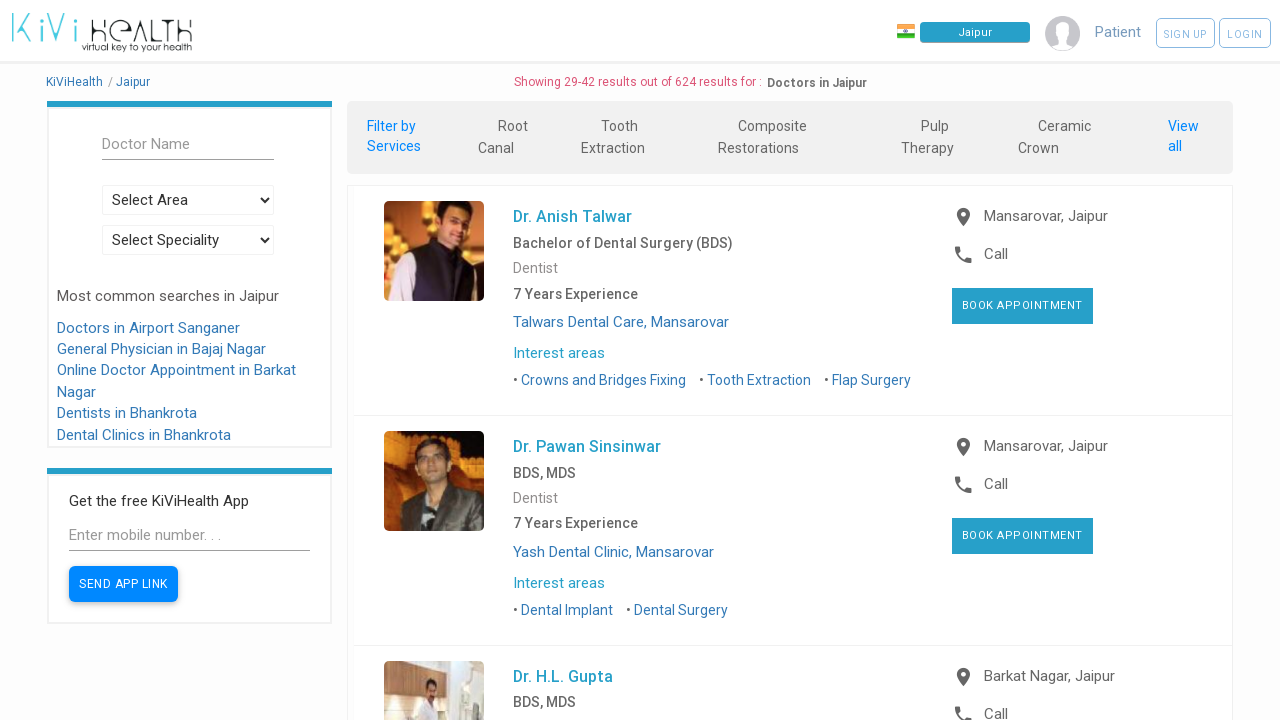

Waited for page 3 to load
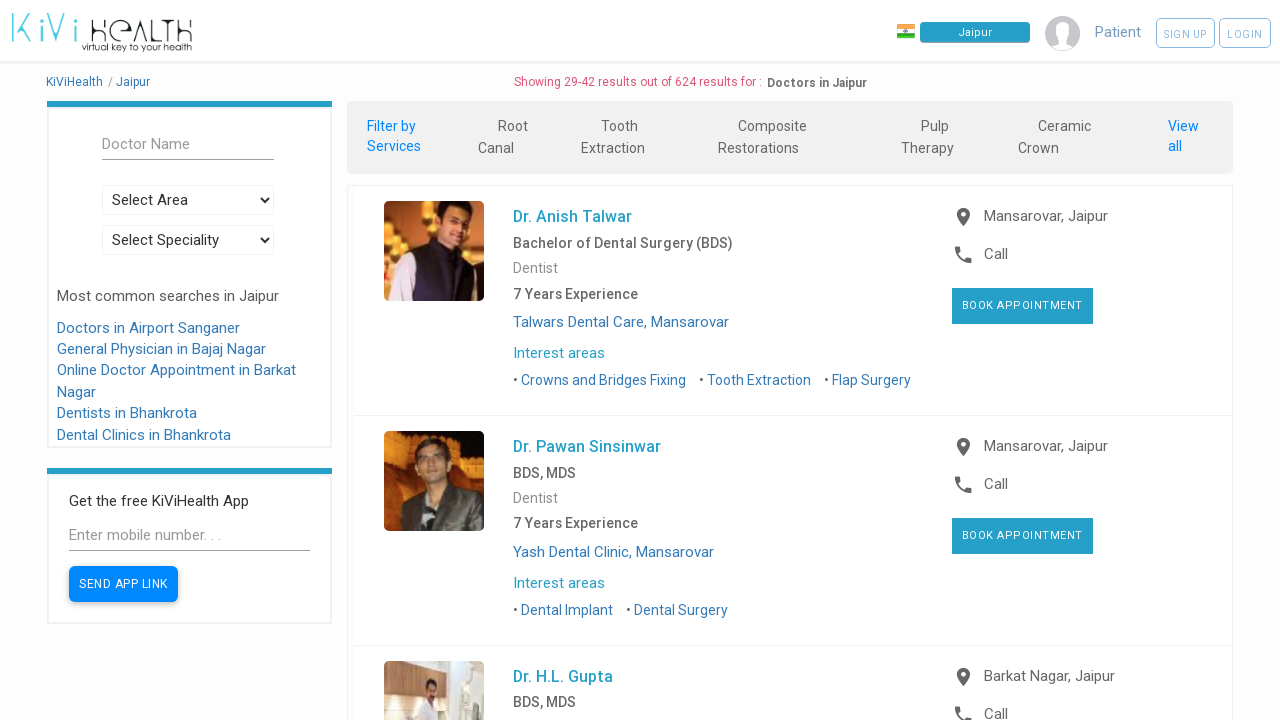

Located next page button (pagination iteration 3)
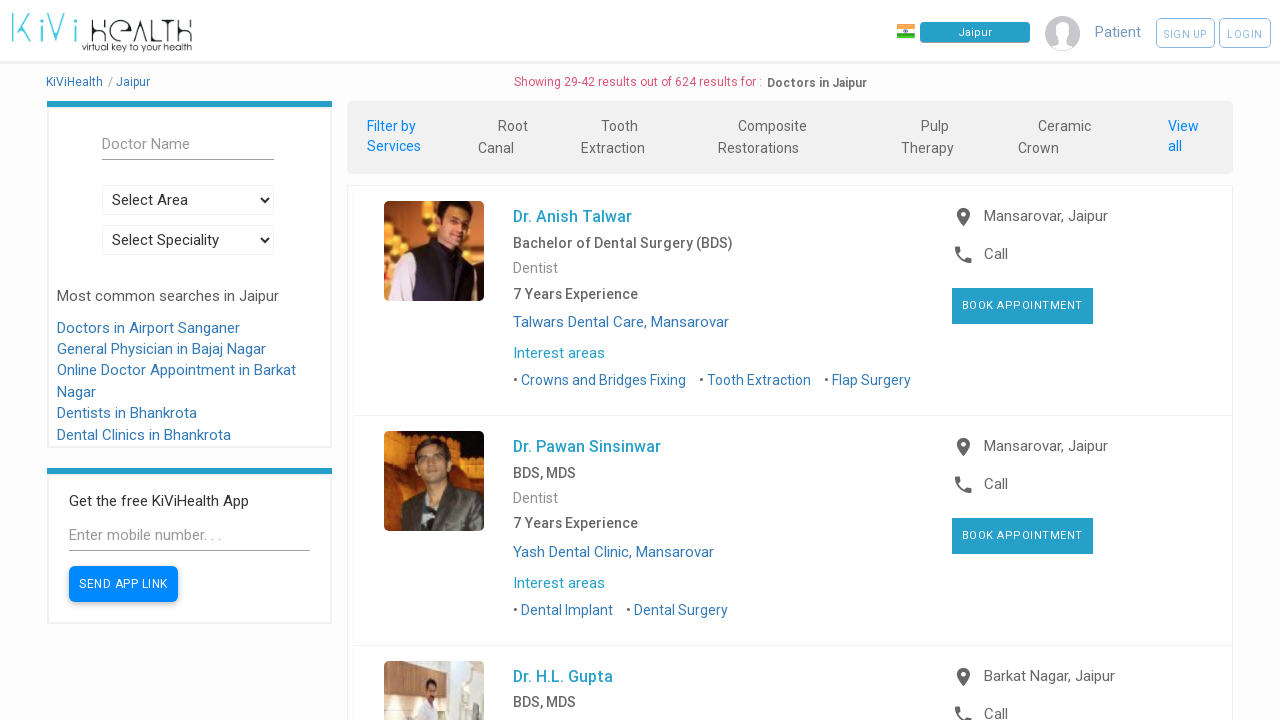

Doctor cards verified on page 3
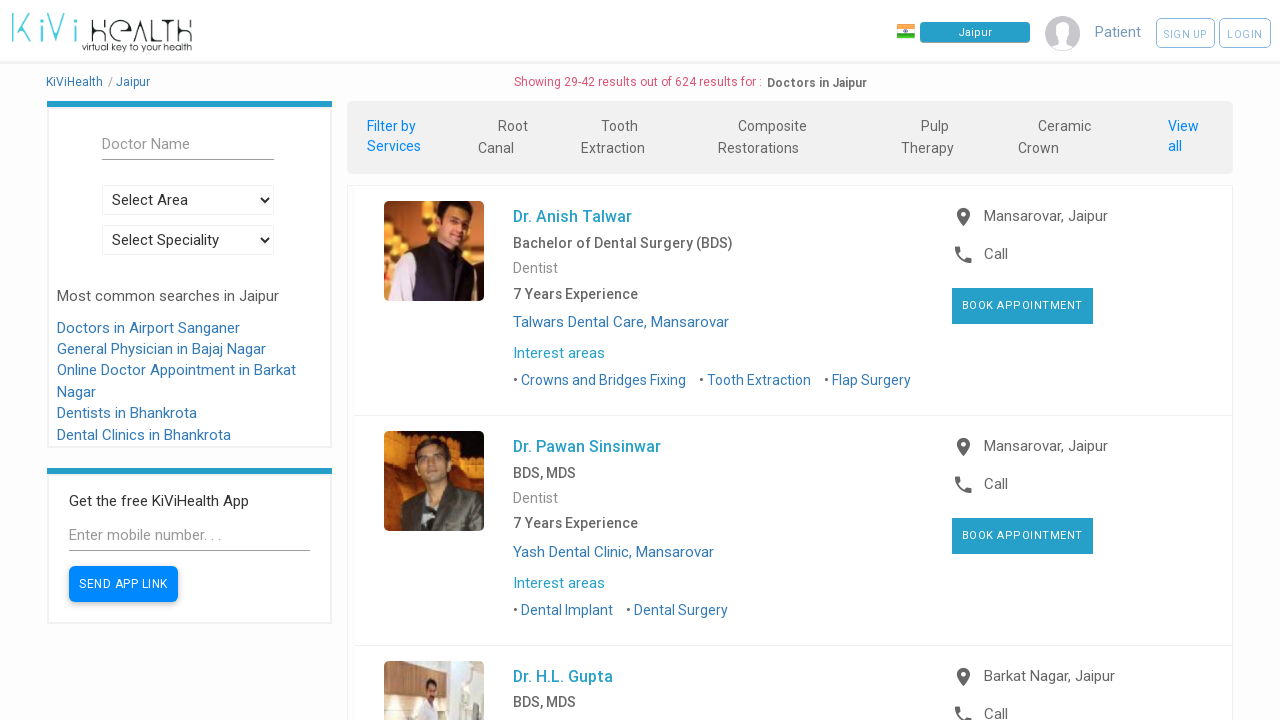

Clicked next page button to navigate to page 4 at (940, 361) on xpath=//i[contains(text(),'chevron_right')]
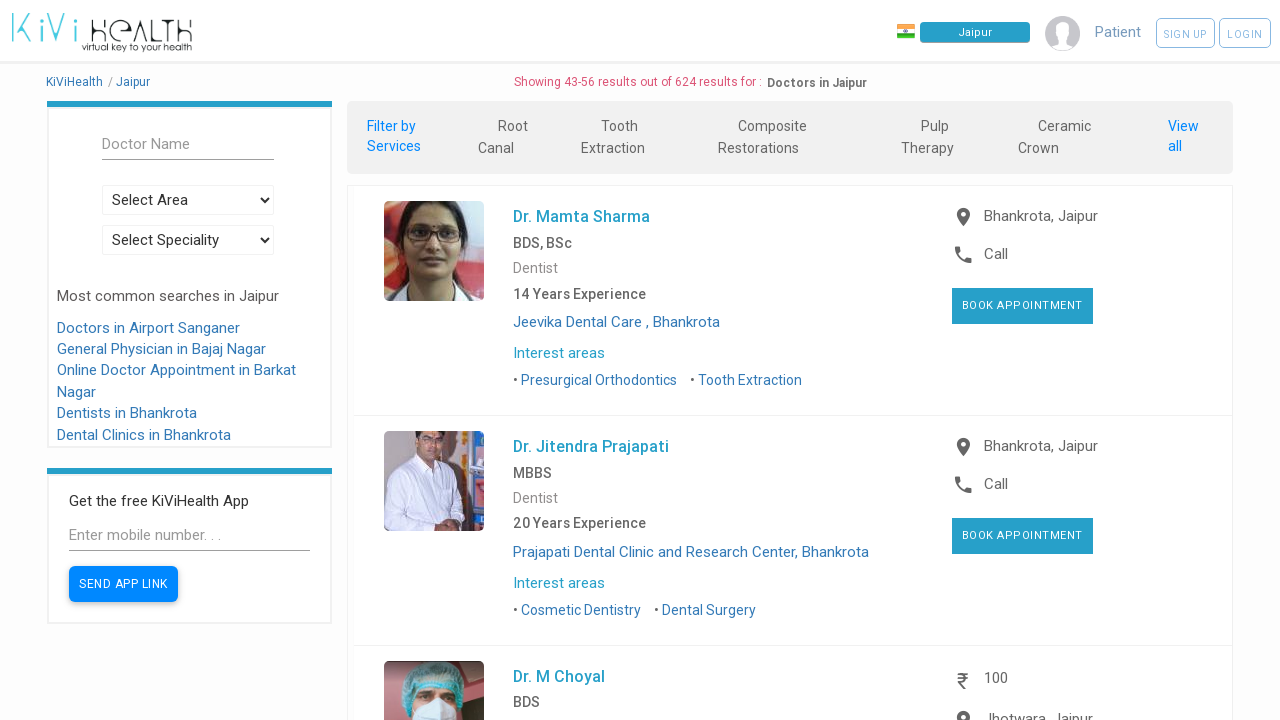

Waited for page 4 to load
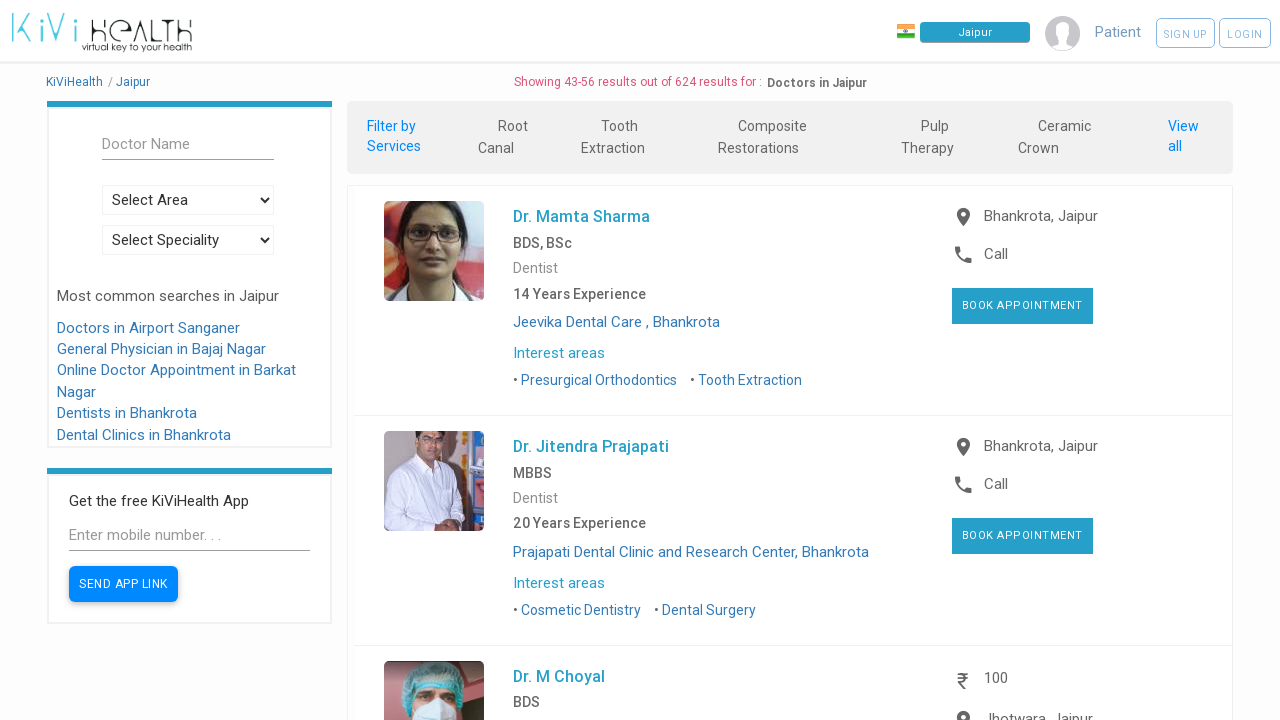

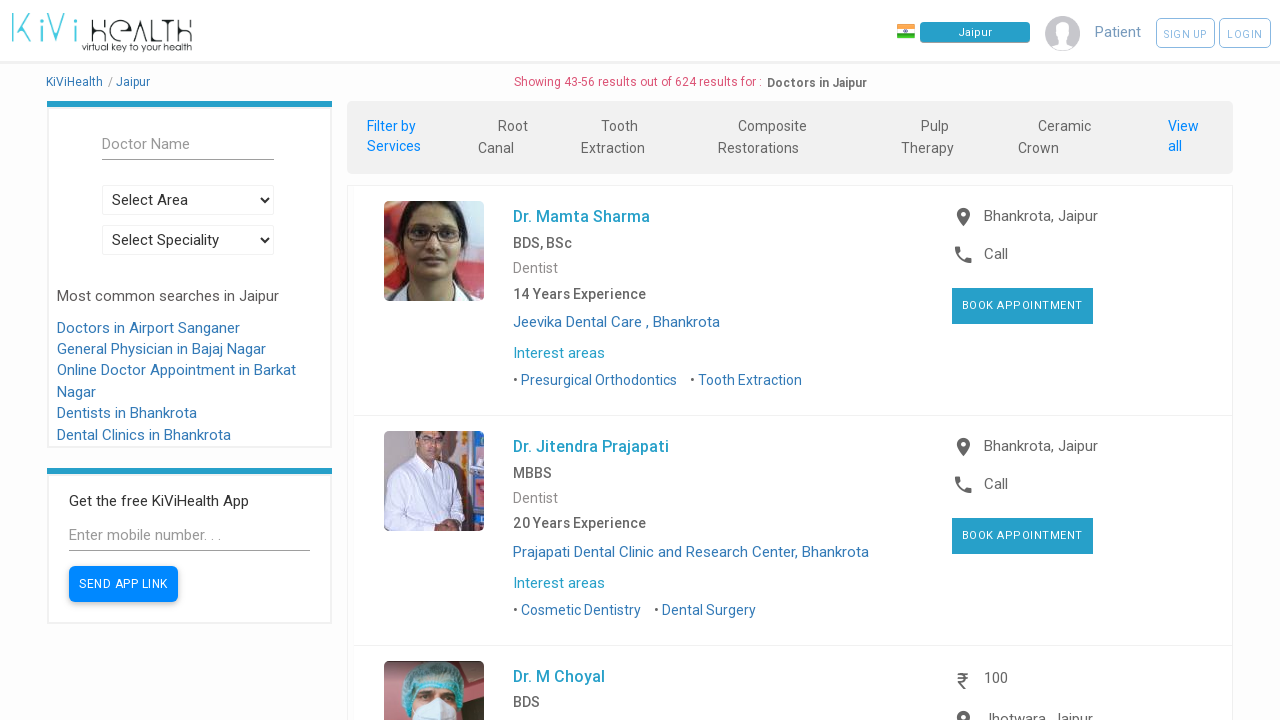